Navigates to lootdest.com, looks for and clicks a button with keywords like "discover", "download", "install", or "try", handles any popup tabs that open, and then attempts to click an "Unlock Content" button.

Starting URL: https://lootdest.com

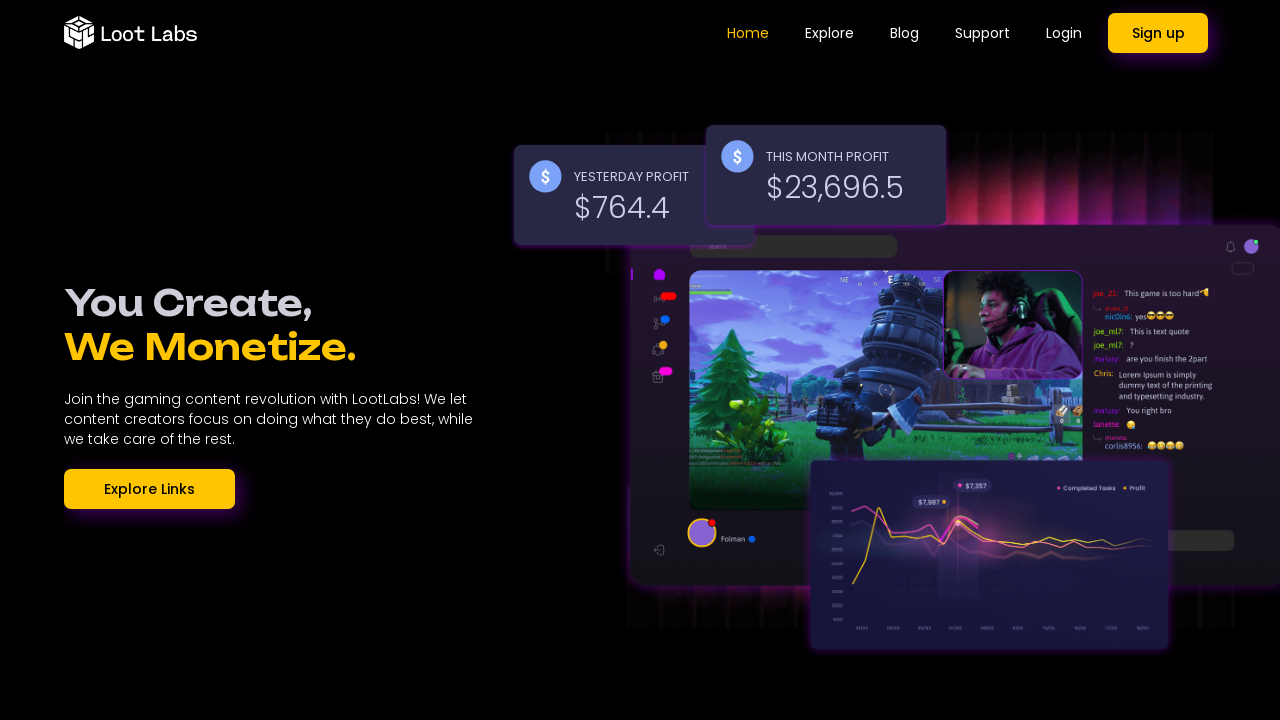

Navigated to https://lootdest.com
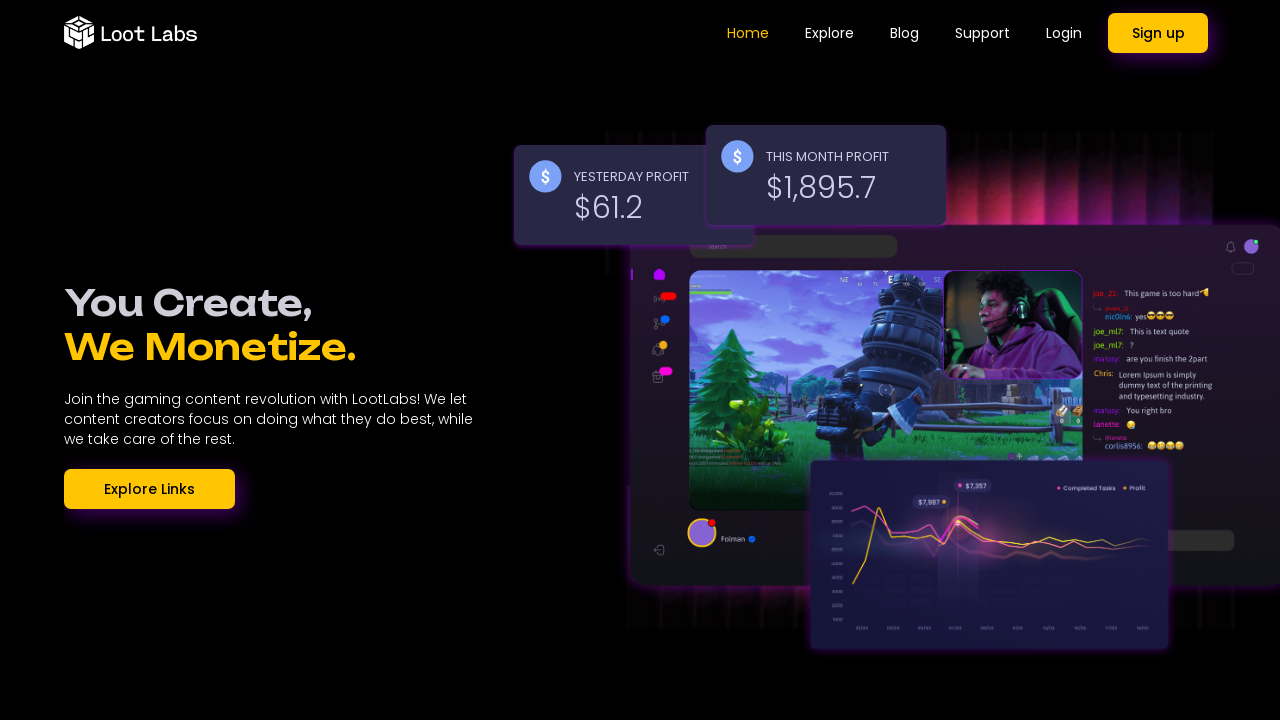

Waited for button elements to load on page
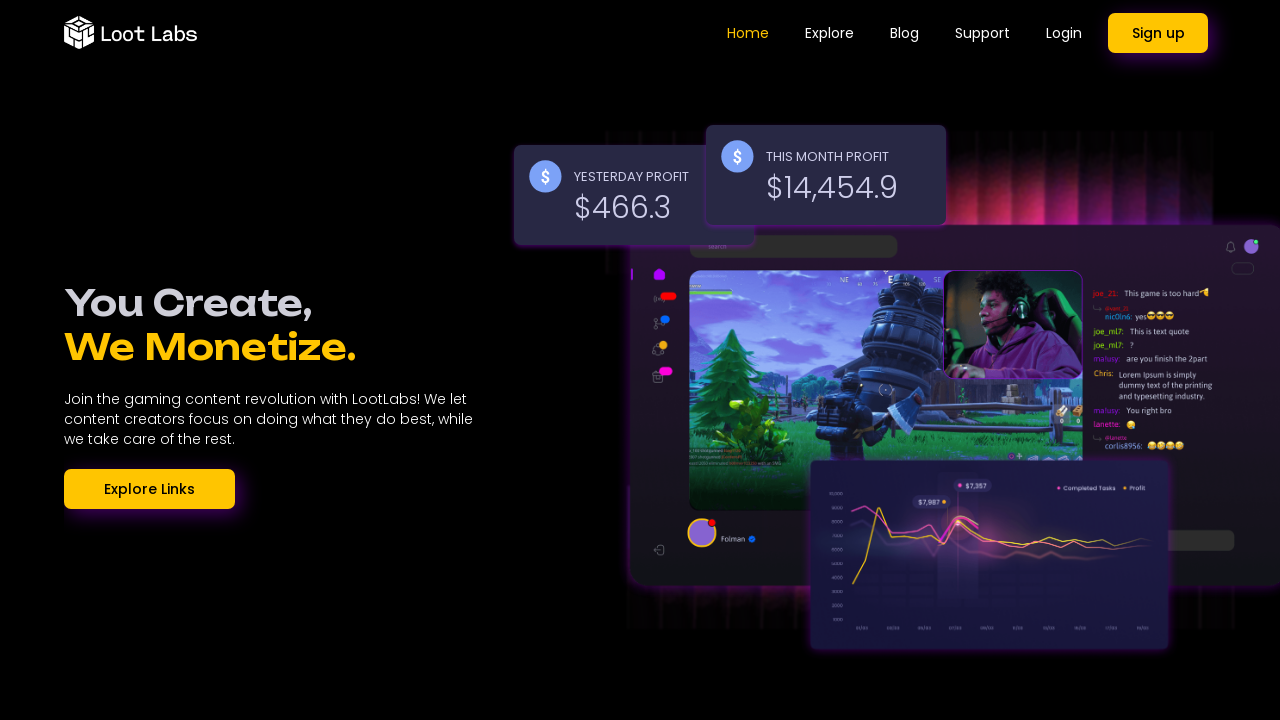

Retrieved all button elements from page
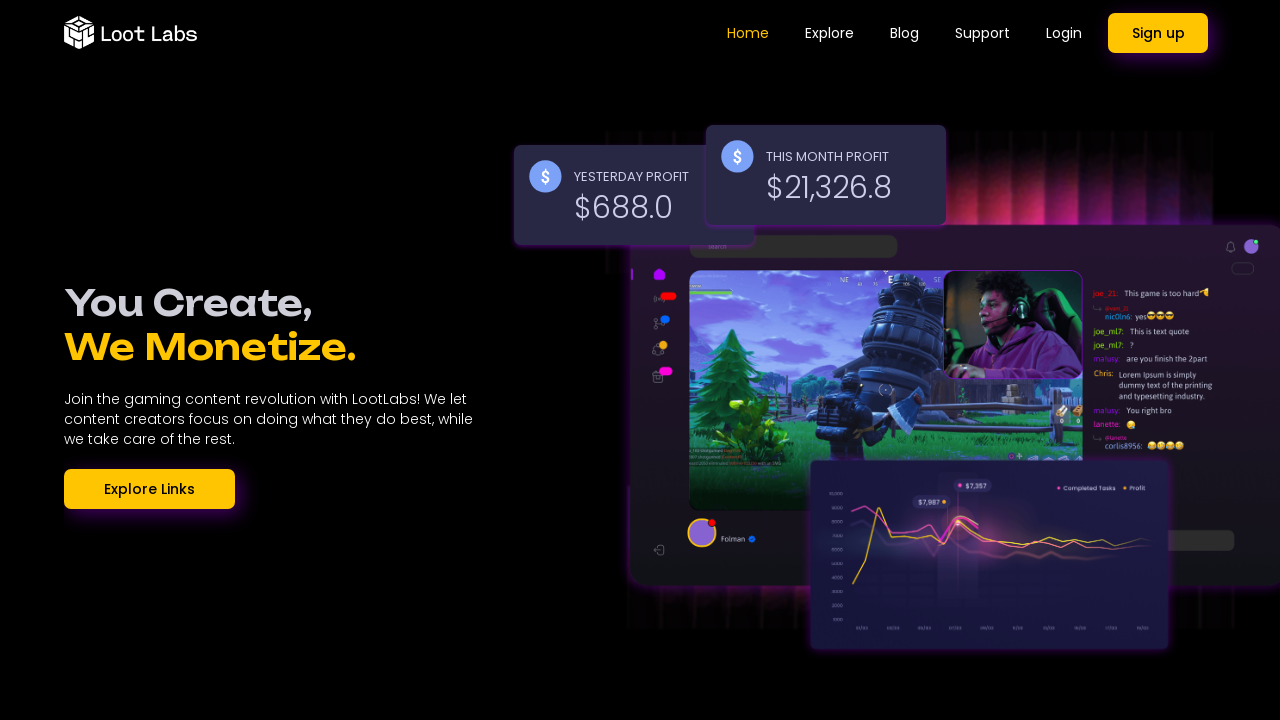

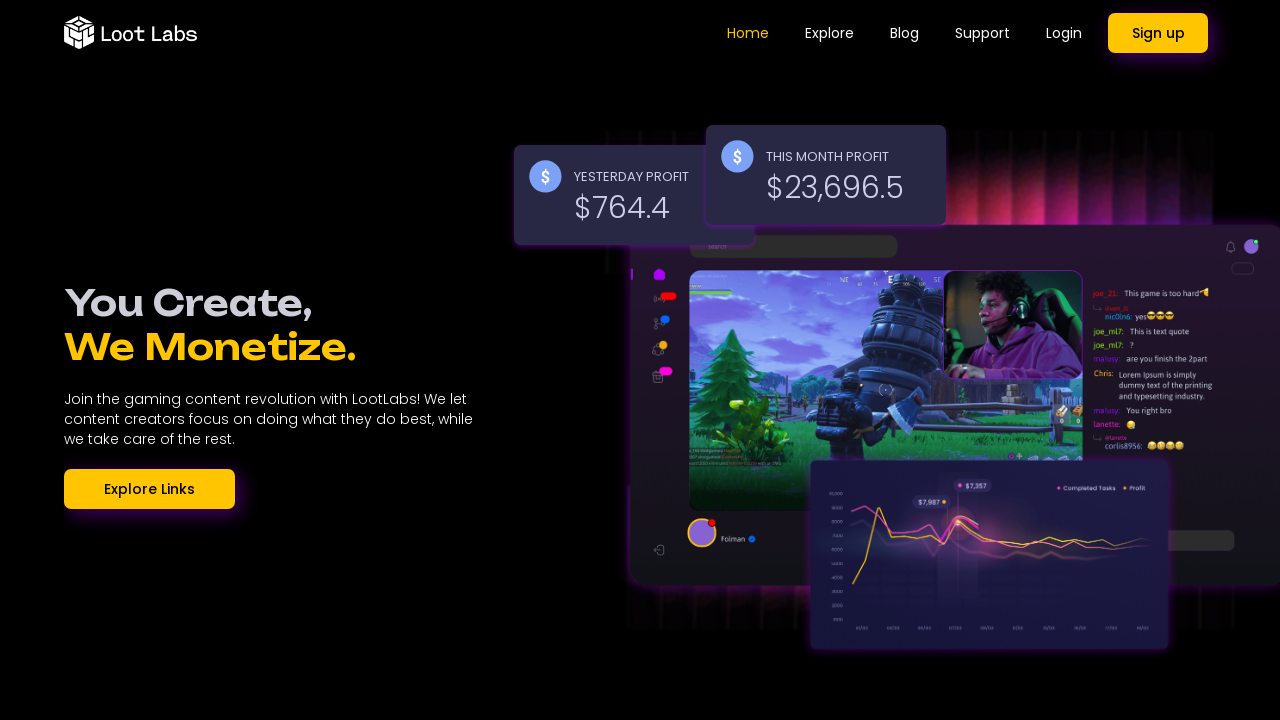